Tests a practice registration form by filling out personal details including name, email, gender, mobile number, subject, hobbies, and address, then submitting the form.

Starting URL: https://demoqa.com/automation-practice-form

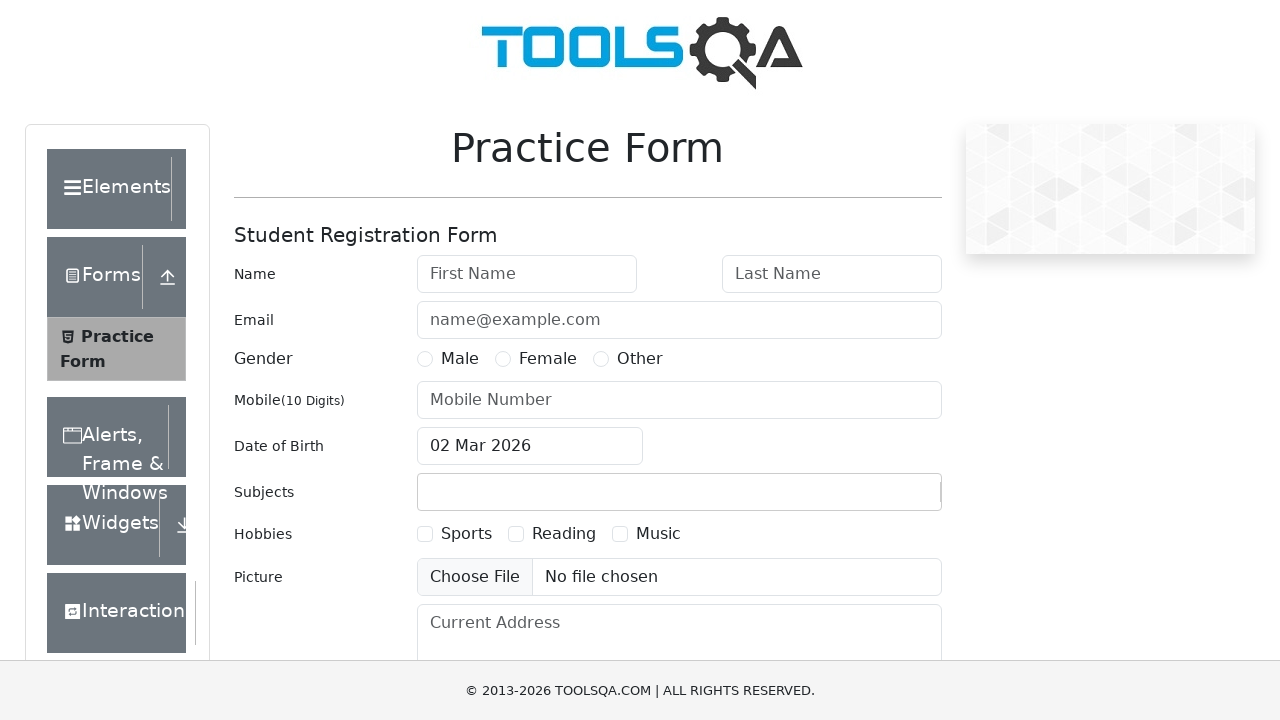

Filled first name field with 'Rakhi' on input[placeholder='First Name']
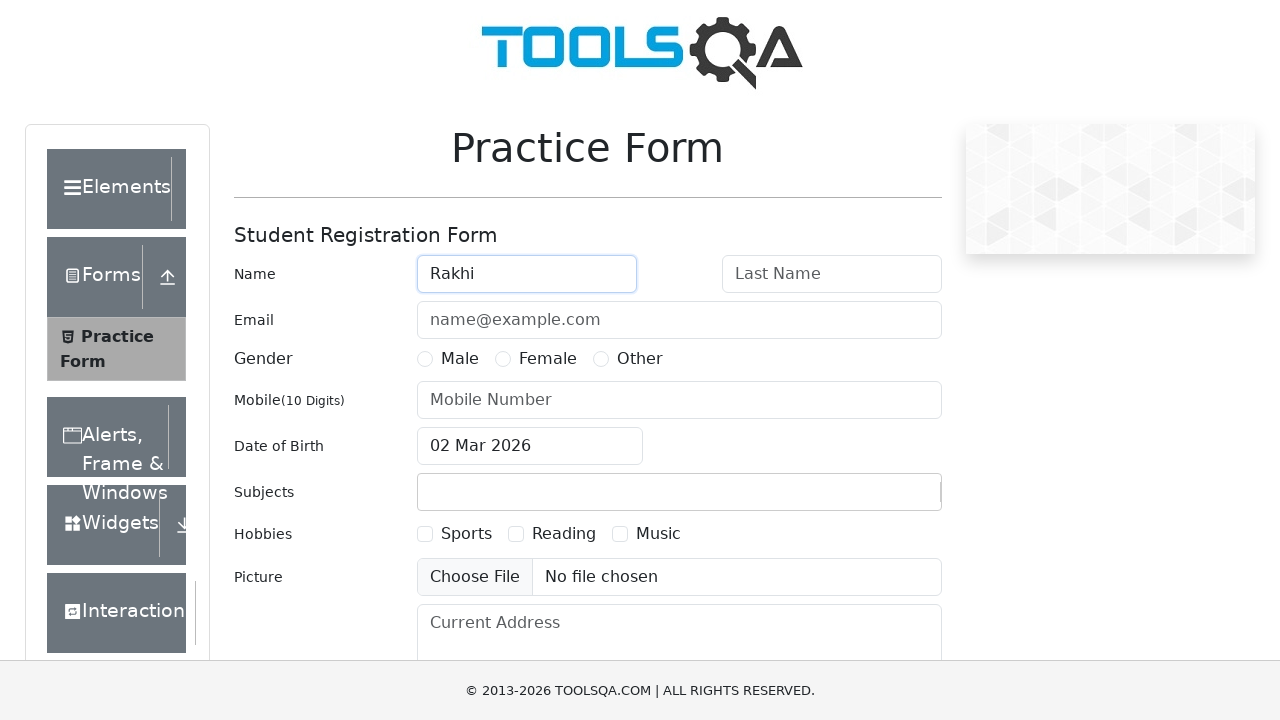

Filled last name field with 'Das' on input[placeholder='Last Name']
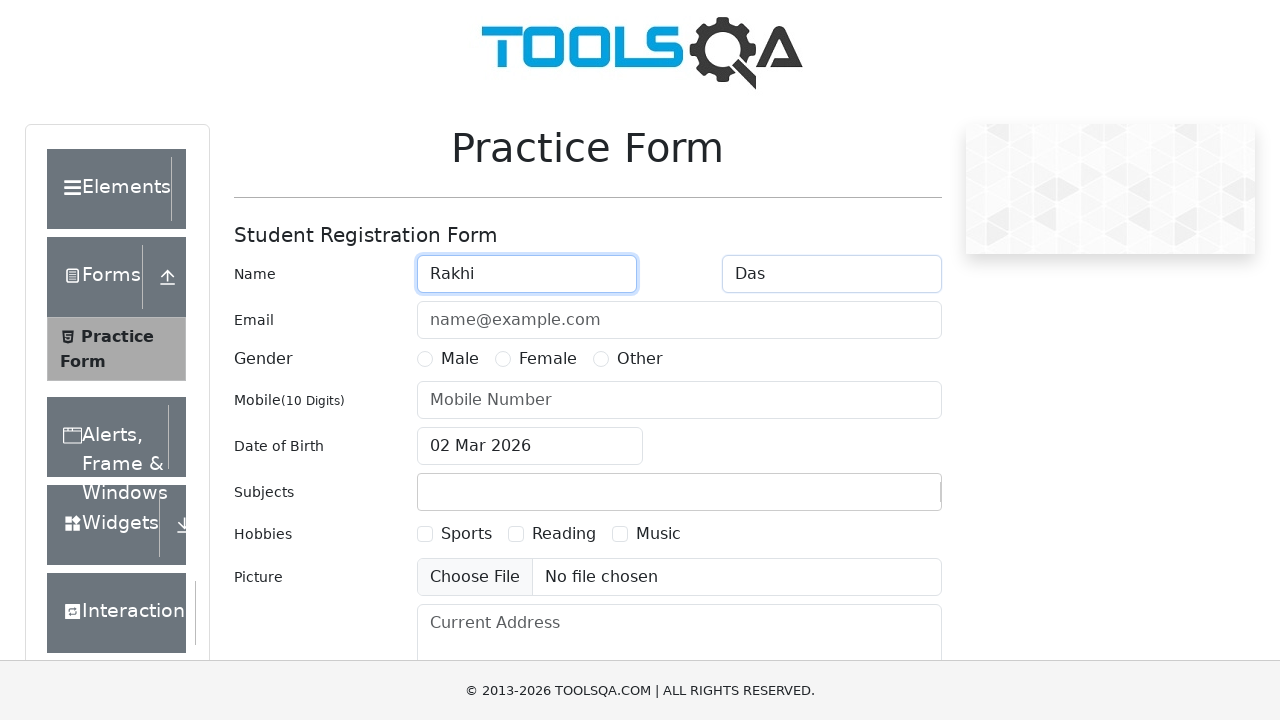

Filled email field with 'Rakhi12@gmail.com' on input#userEmail
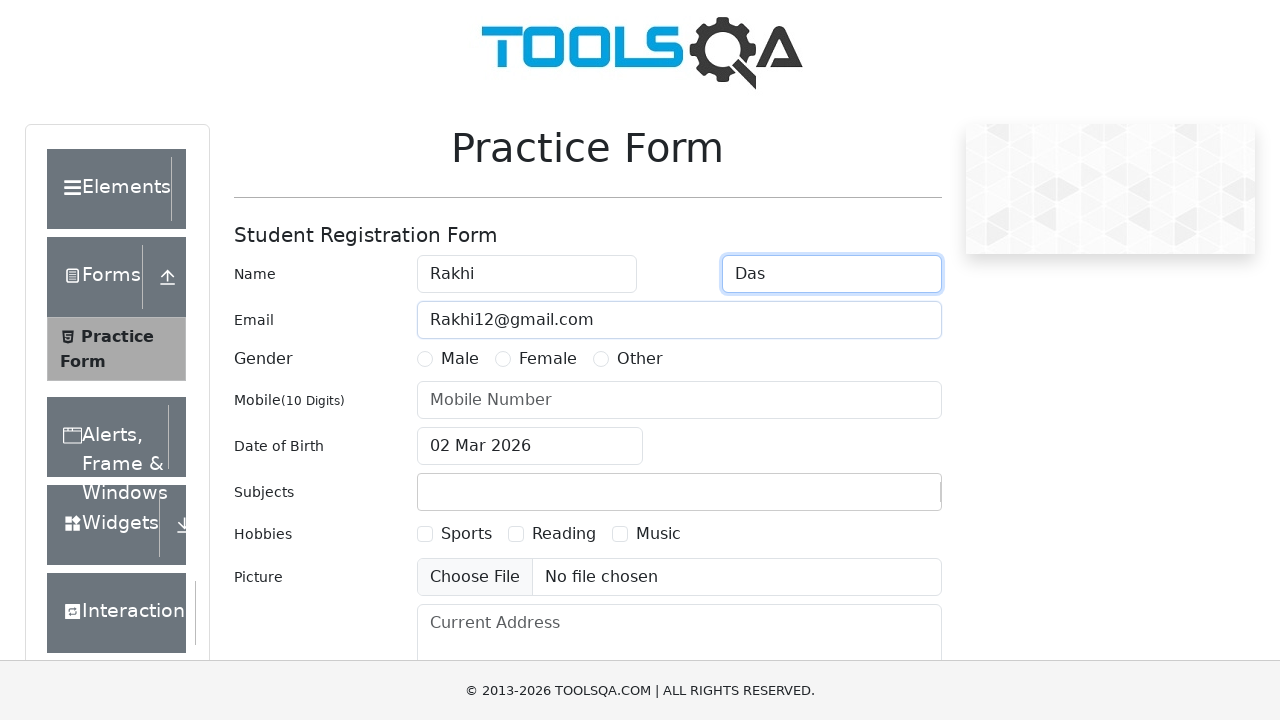

Selected Female gender option at (548, 359) on label[for='gender-radio-2']
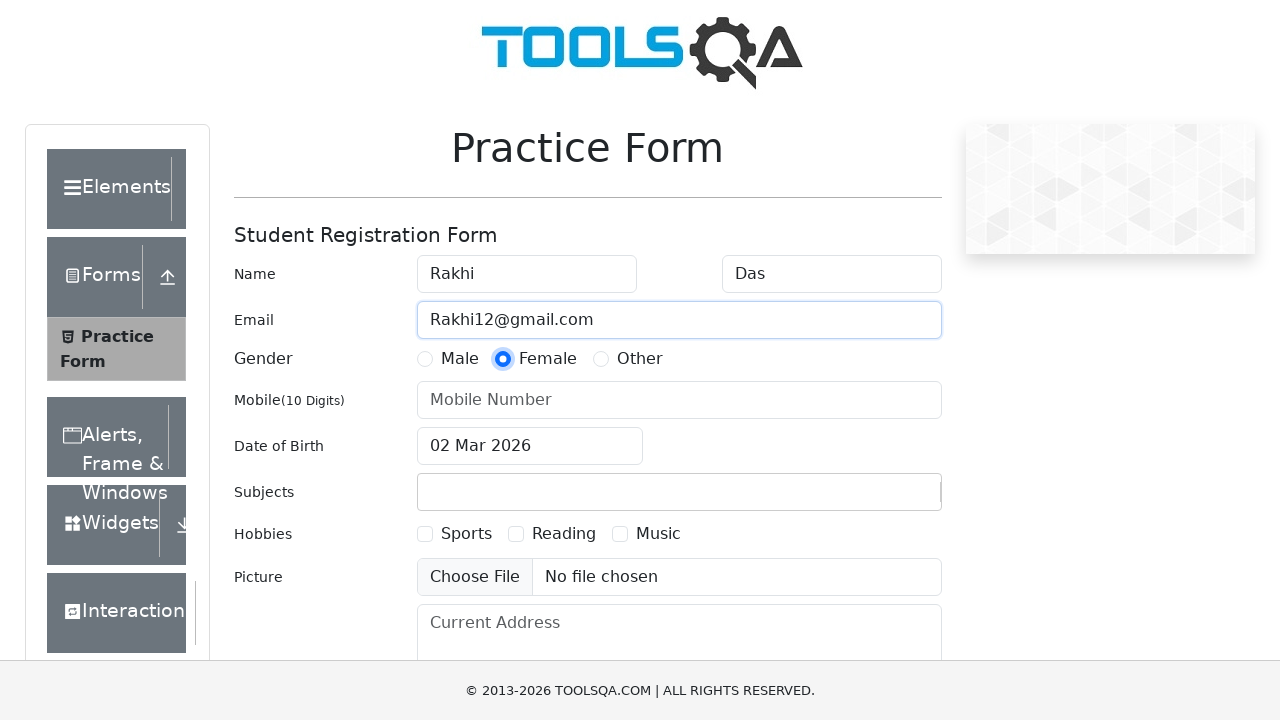

Filled mobile number field with '9234567891' on input[placeholder='Mobile Number']
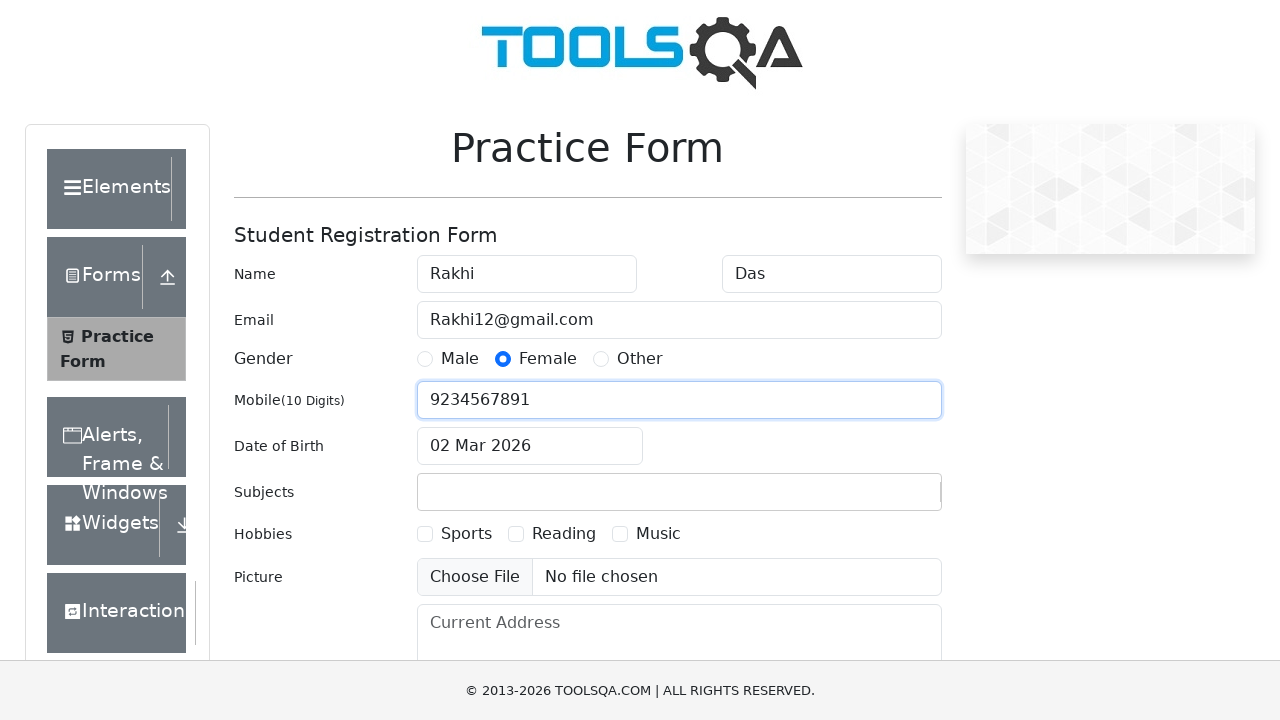

Typed 'com' in subjects field to trigger autocomplete on input#subjectsInput
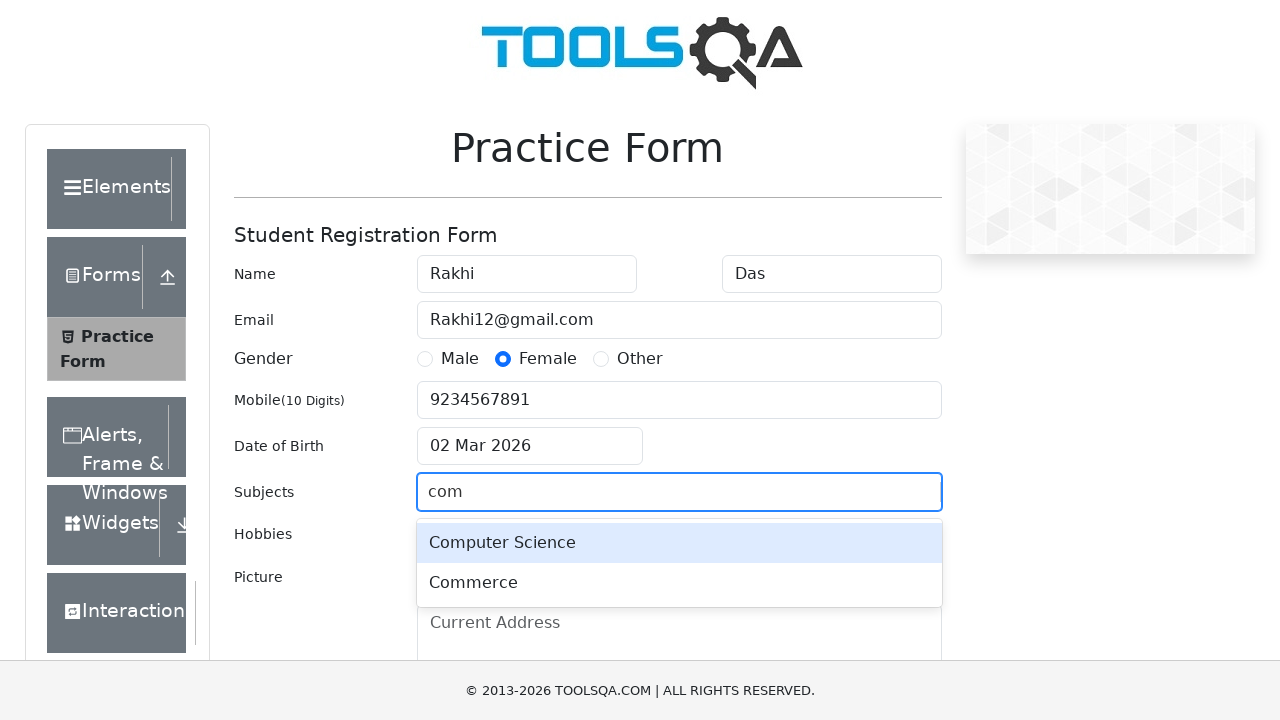

Selected 'Computer Science' from dropdown at (640, 360) on div:has-text('Computer Science')
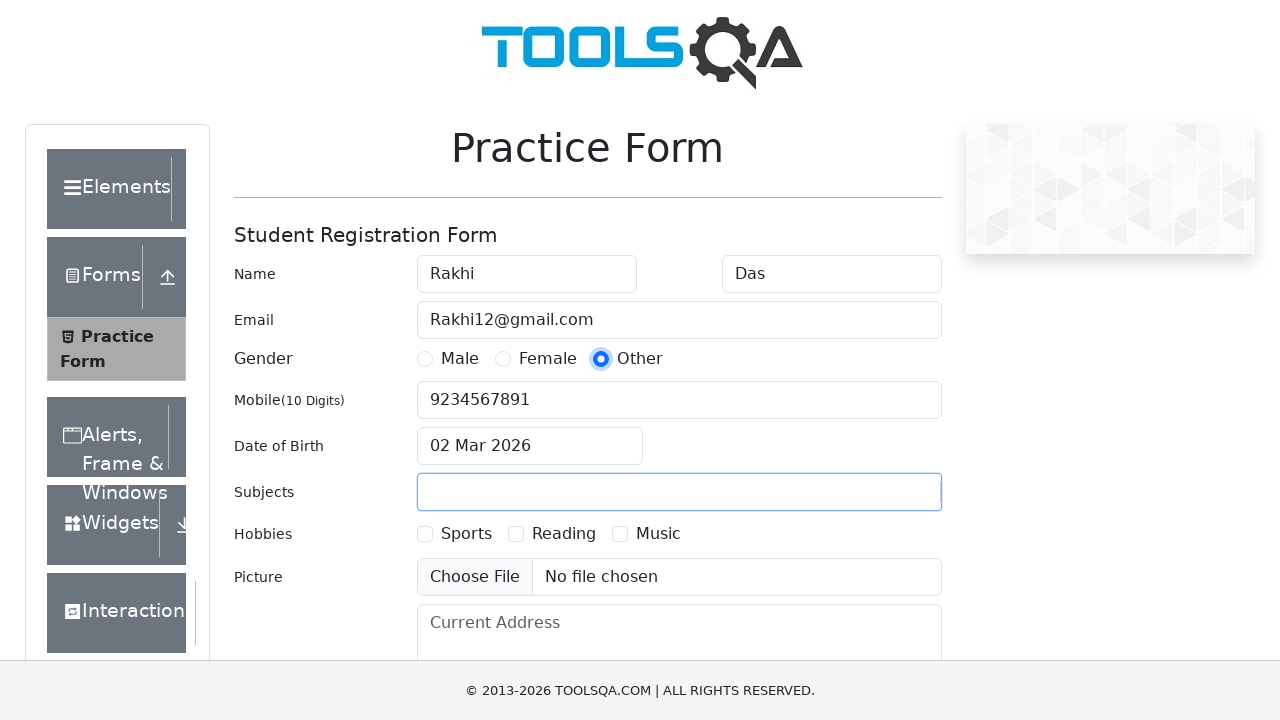

Selected Music hobby checkbox at (658, 534) on label[for='hobbies-checkbox-3']
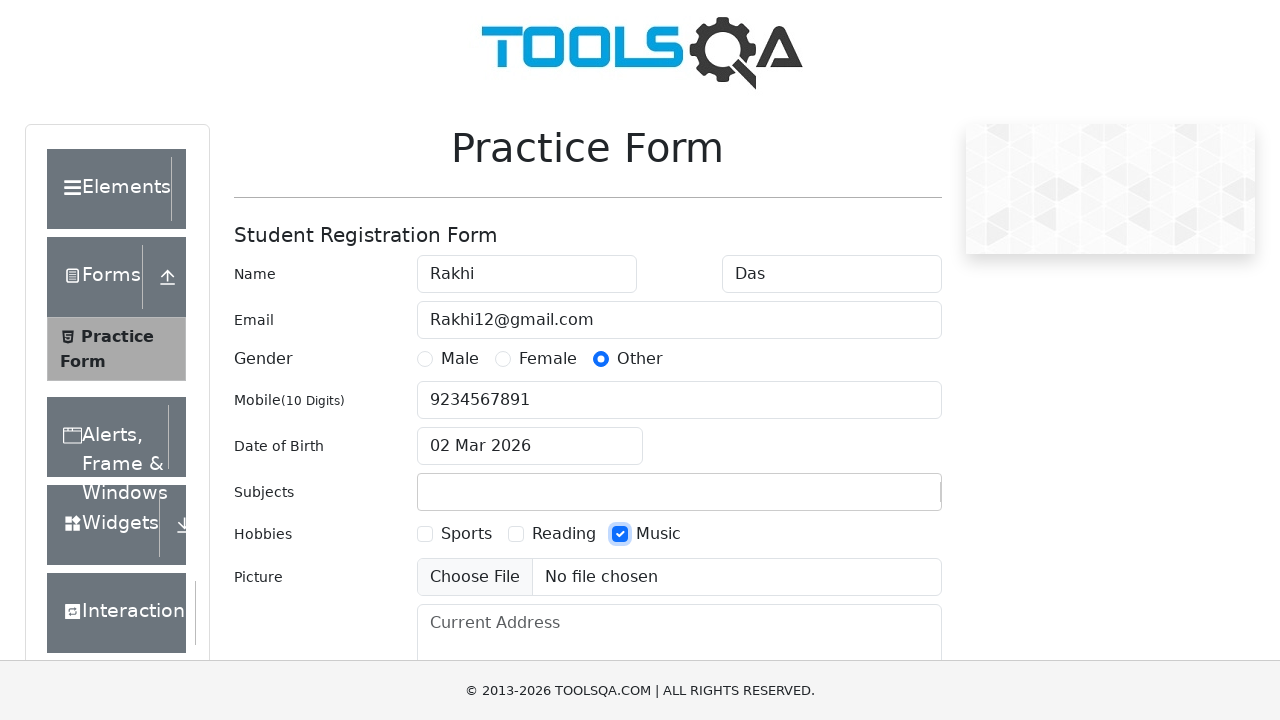

Filled current address field with 'kolkata' on textarea#currentAddress
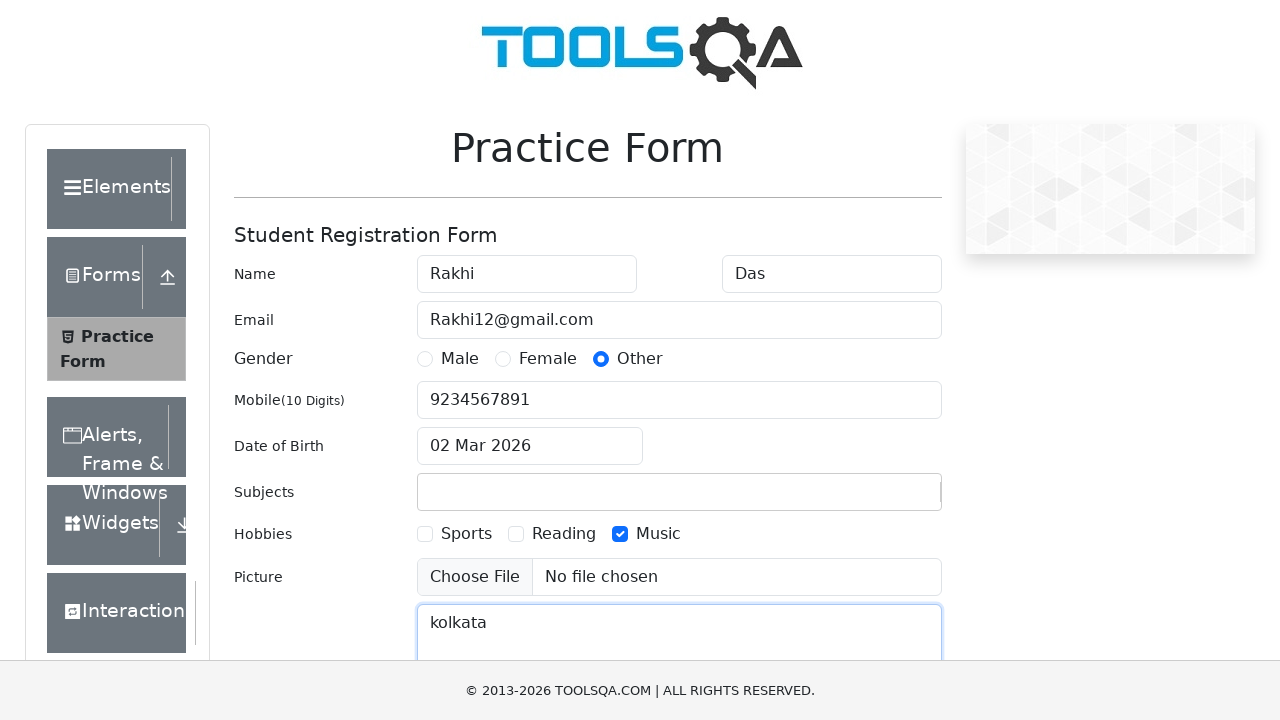

Clicked Submit button to submit the registration form at (885, 499) on button:has-text('Submit')
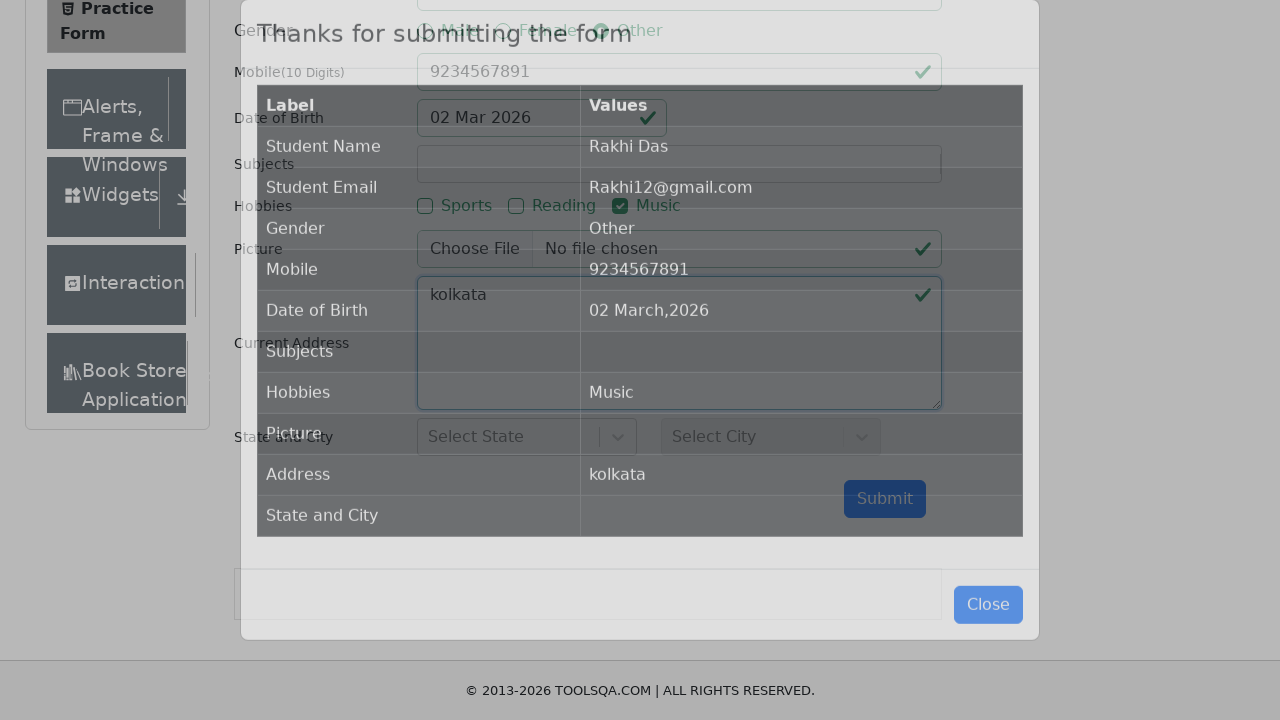

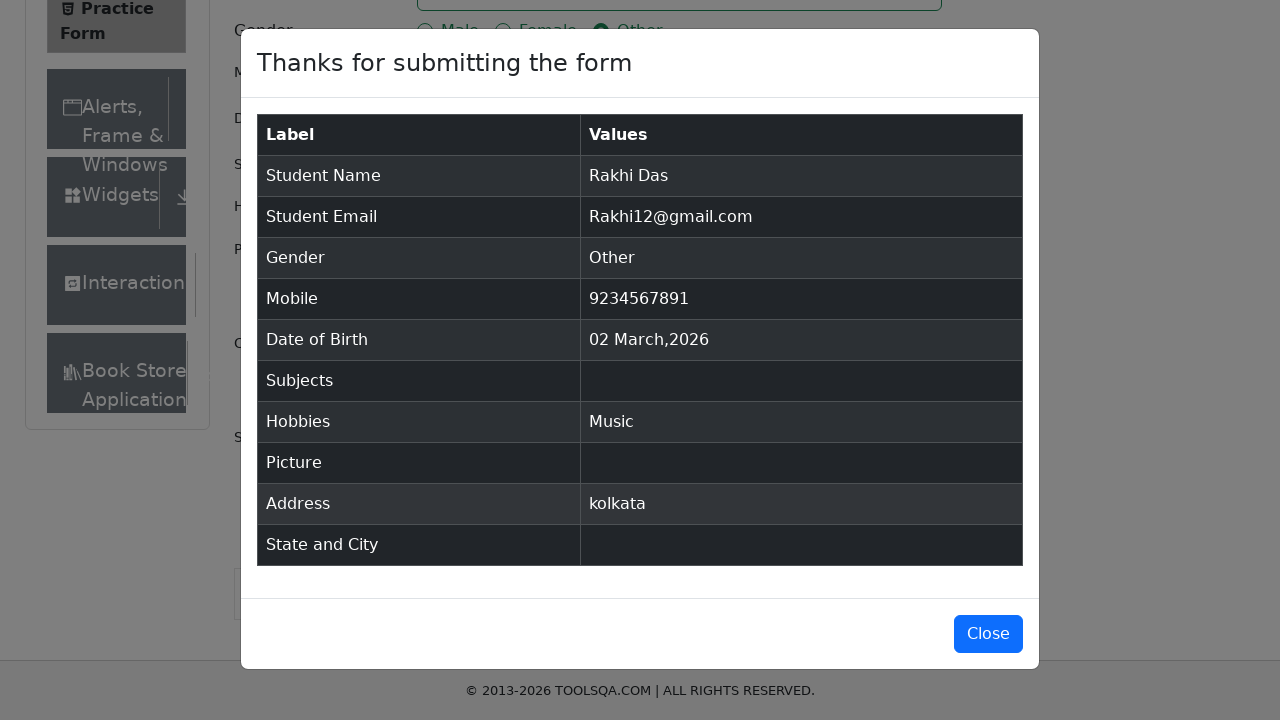